Clicks the Services link in the footer and verifies it redirects to the services page

Starting URL: https://parabank.parasoft.com/

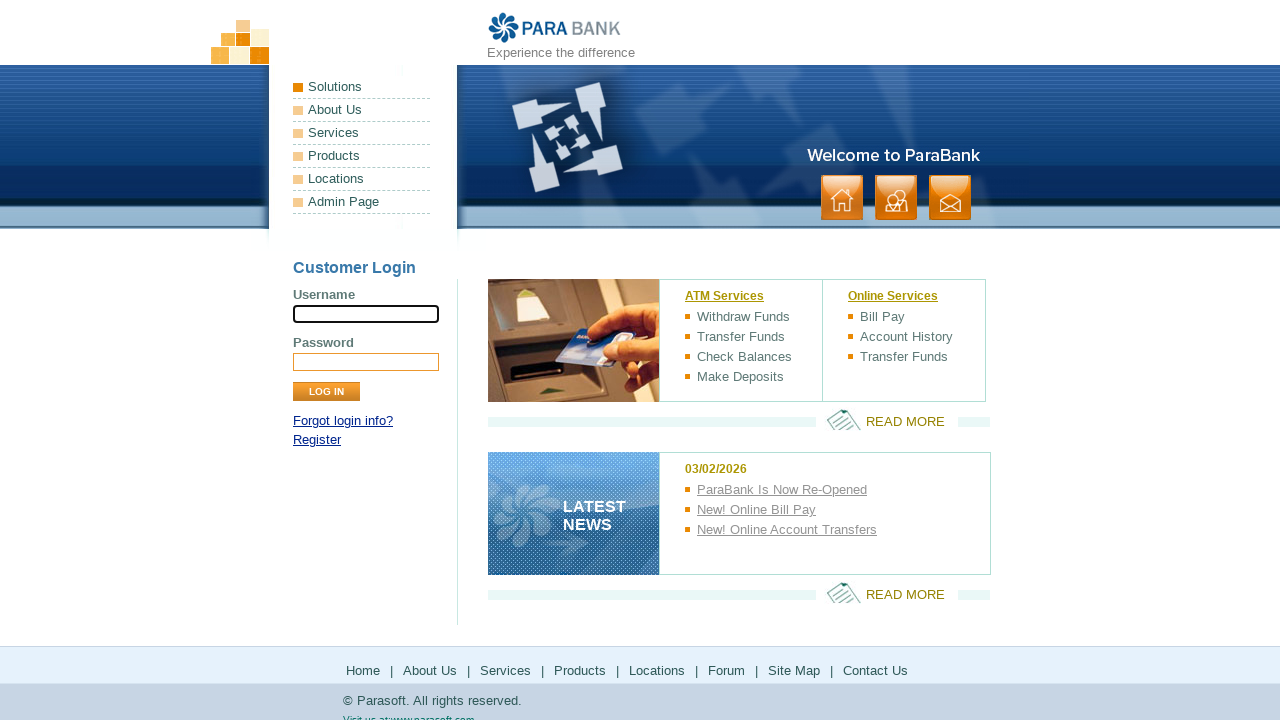

Clicked Services link in footer at (506, 670) on #footerPanel > ul:nth-child(1) > li:nth-child(3) > a:nth-child(1)
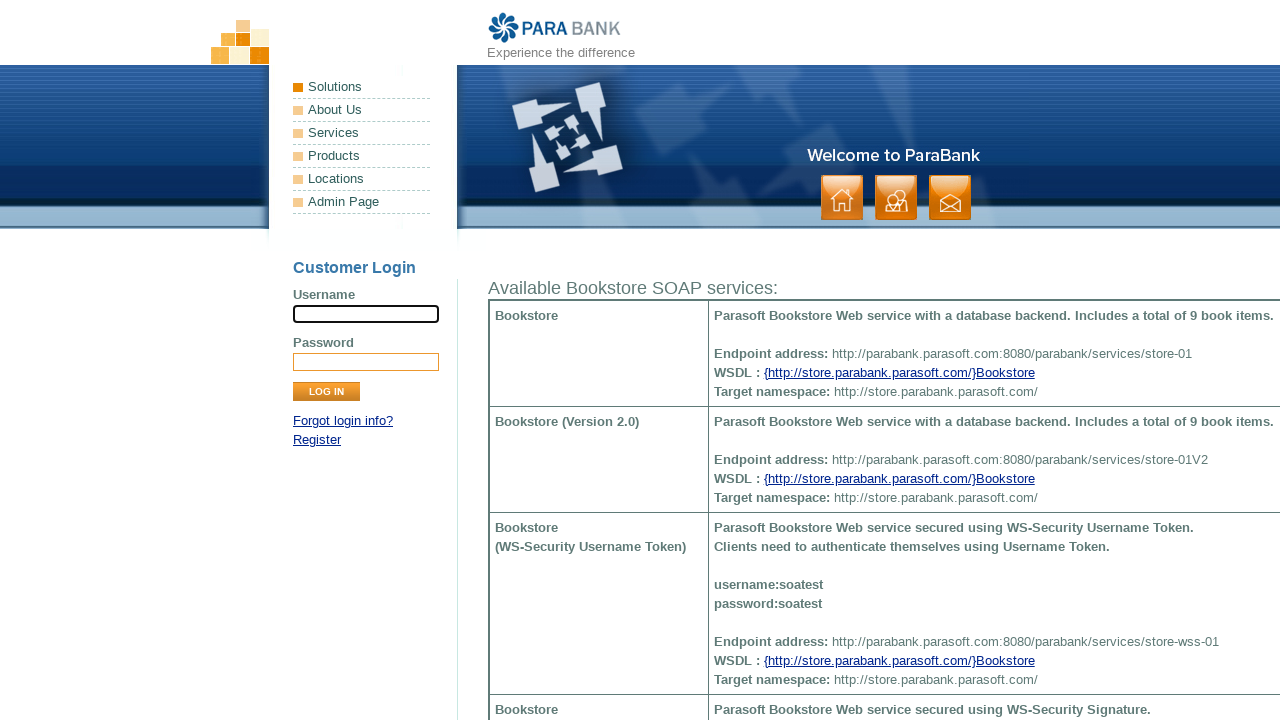

Verified redirect to services page at https://parabank.parasoft.com/parabank/services.htm
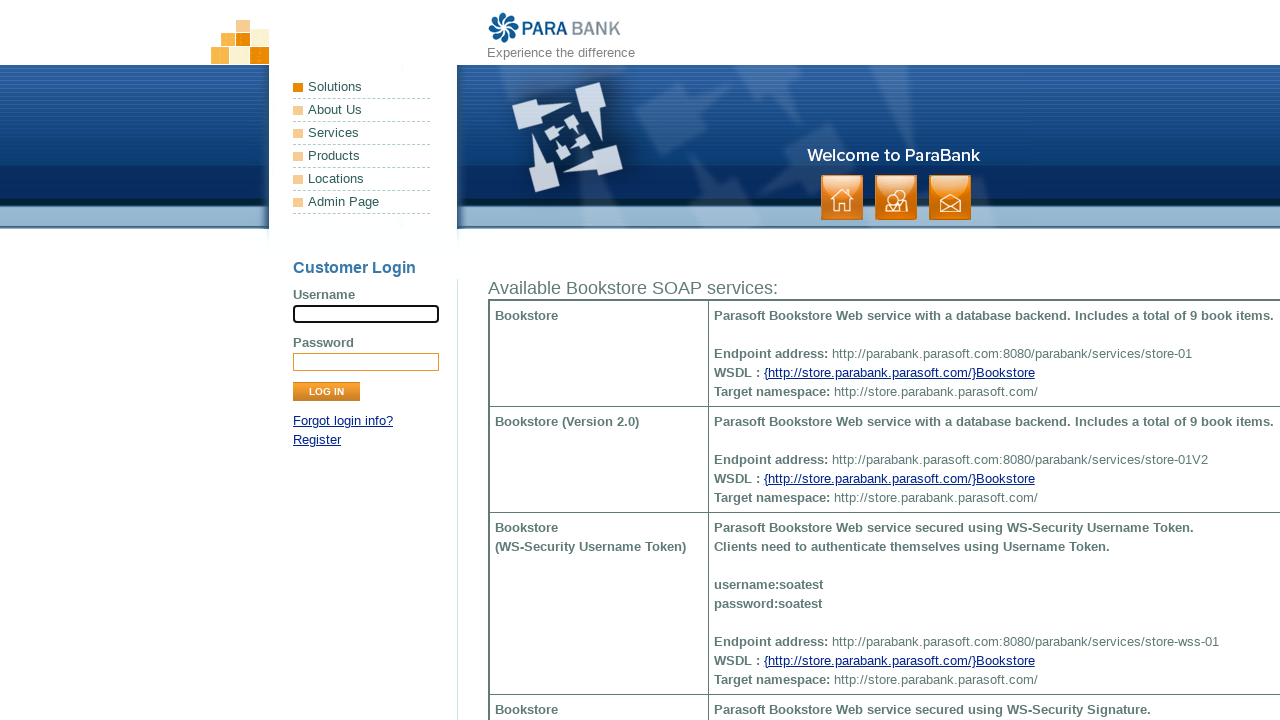

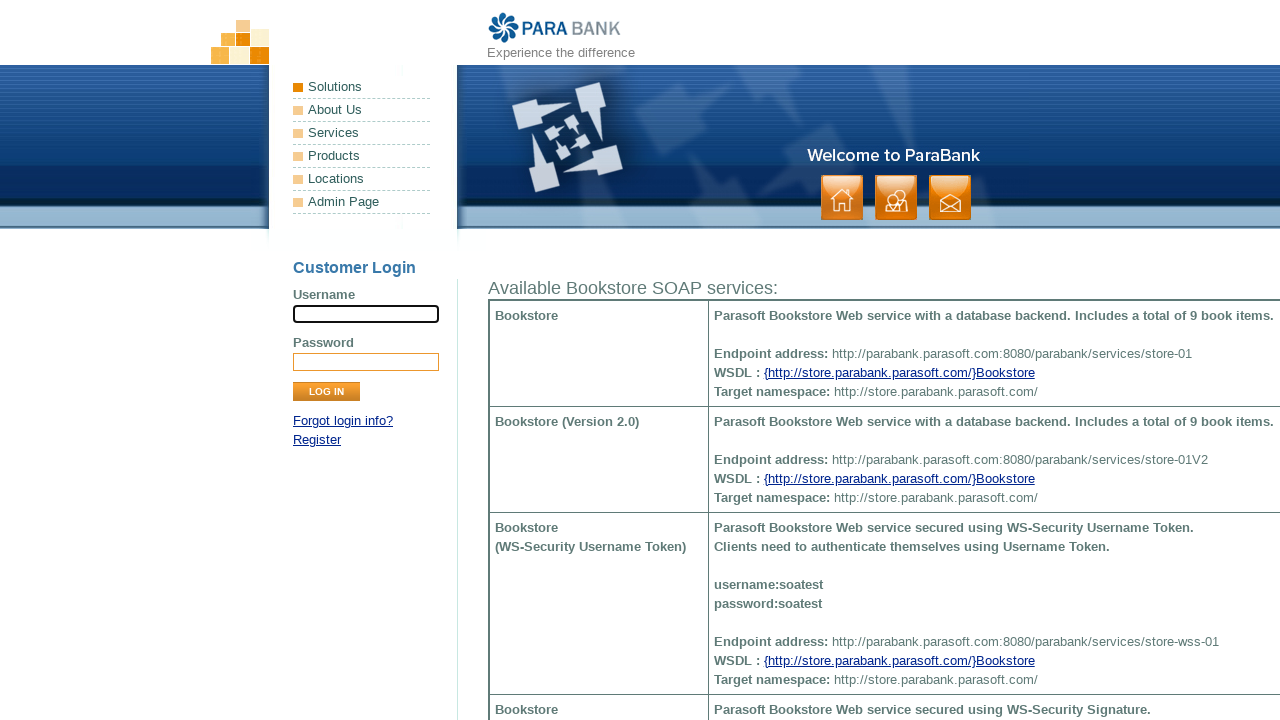